Tests file upload functionality by selecting a file and preparing it for upload on the Heroku test application upload page

Starting URL: https://the-internet.herokuapp.com/upload

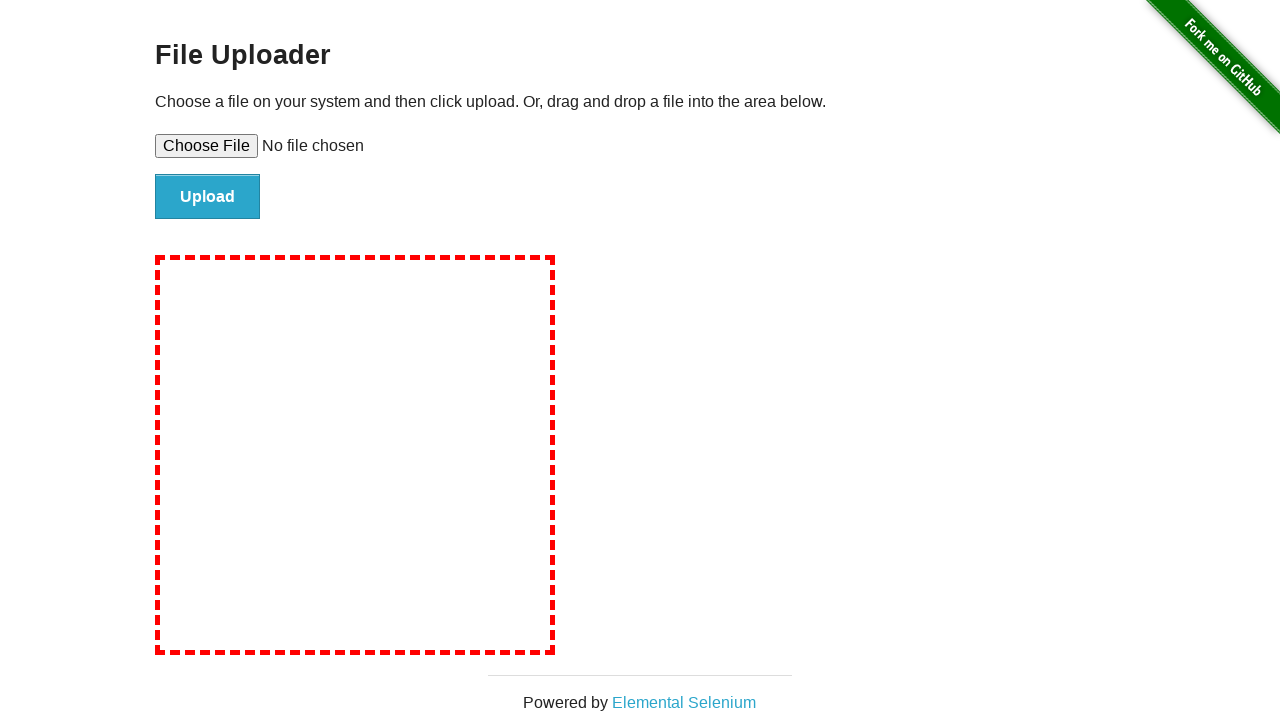

Created temporary test file for upload at /tmp/test_upload_file.txt
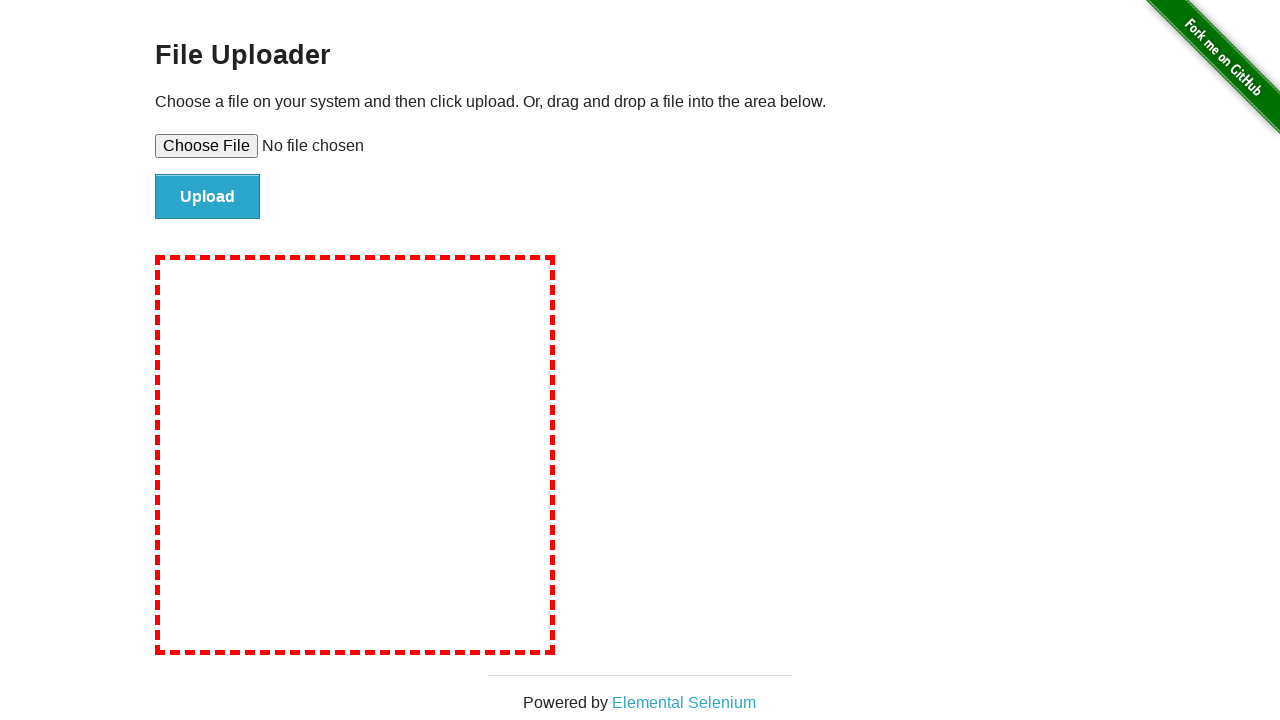

Selected test file for upload using file input element
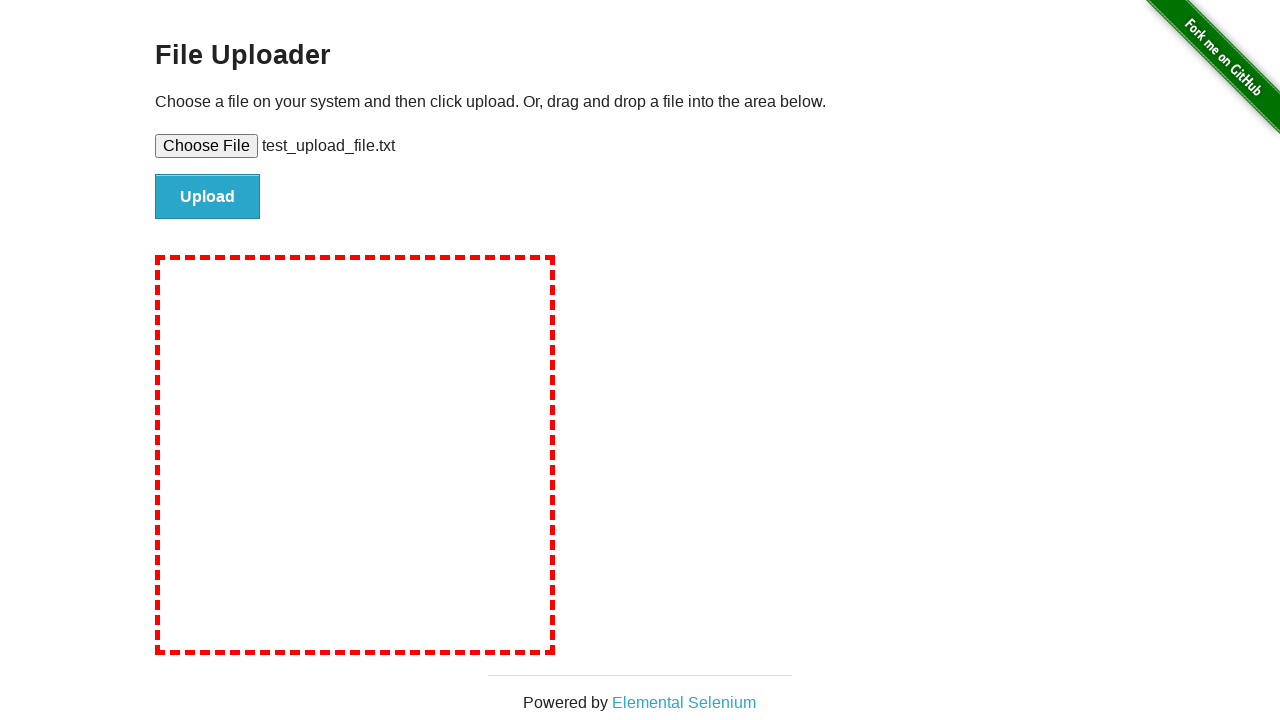

Clicked upload button to submit file at (208, 197) on input#file-submit
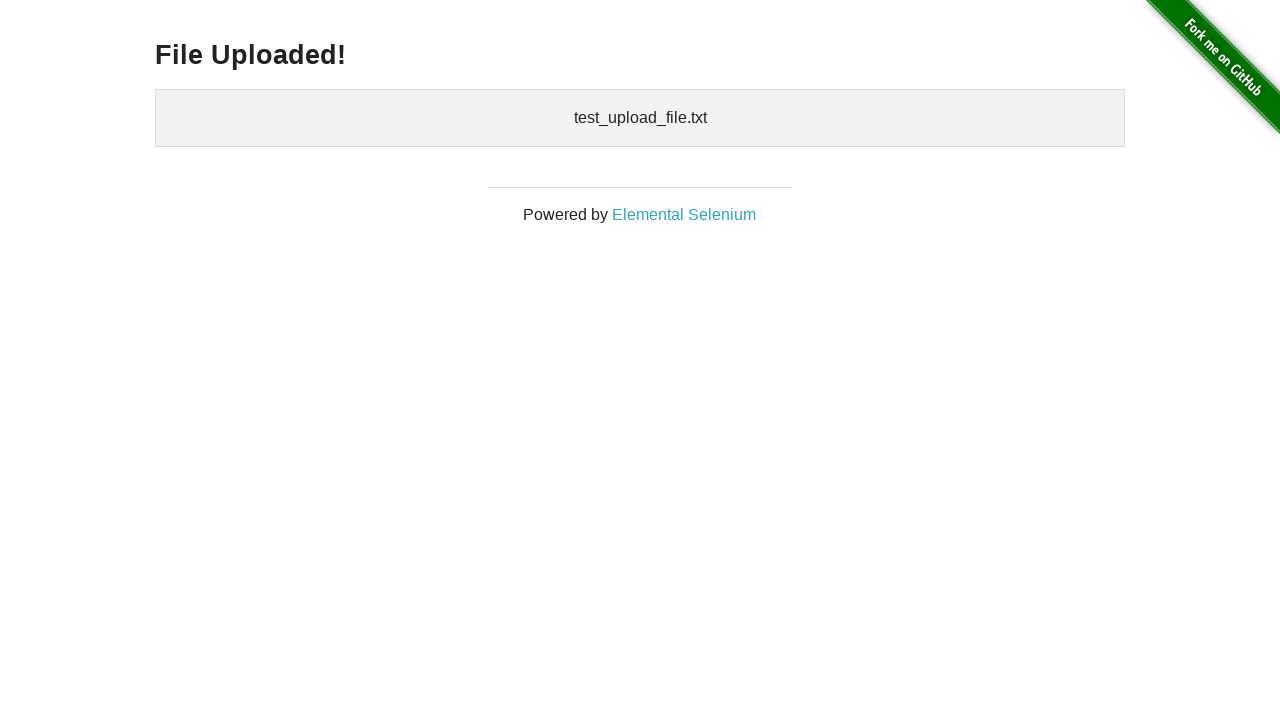

Upload confirmation message appeared (h3 element loaded)
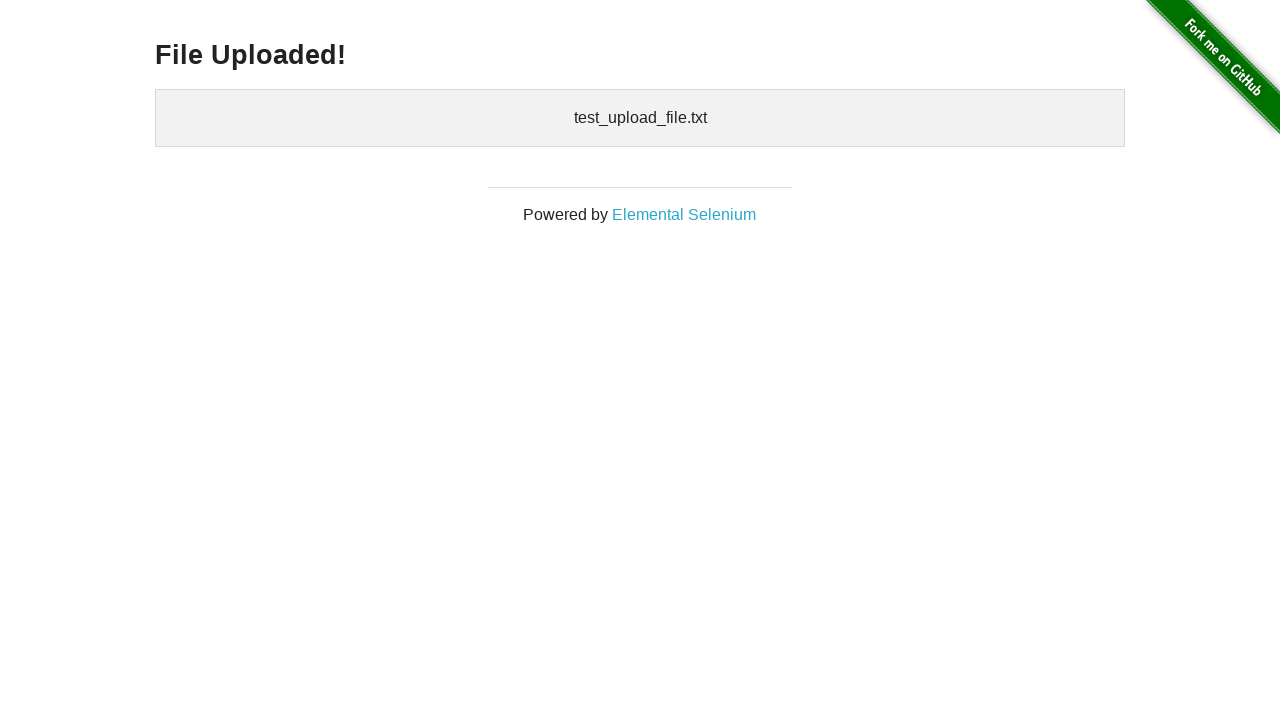

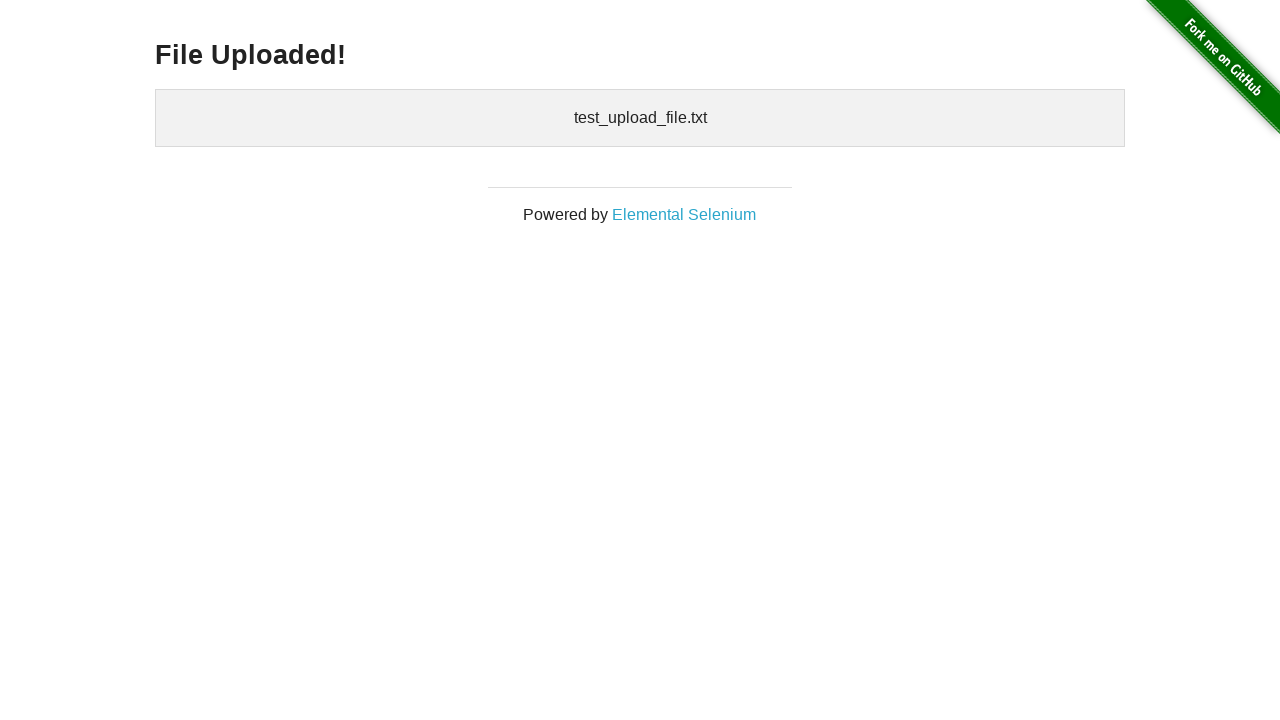